Tests iframe handling by navigating to the Frames section of DemoQA, switching to an iframe, and verifying the text content inside the frame.

Starting URL: https://Demoqa.com

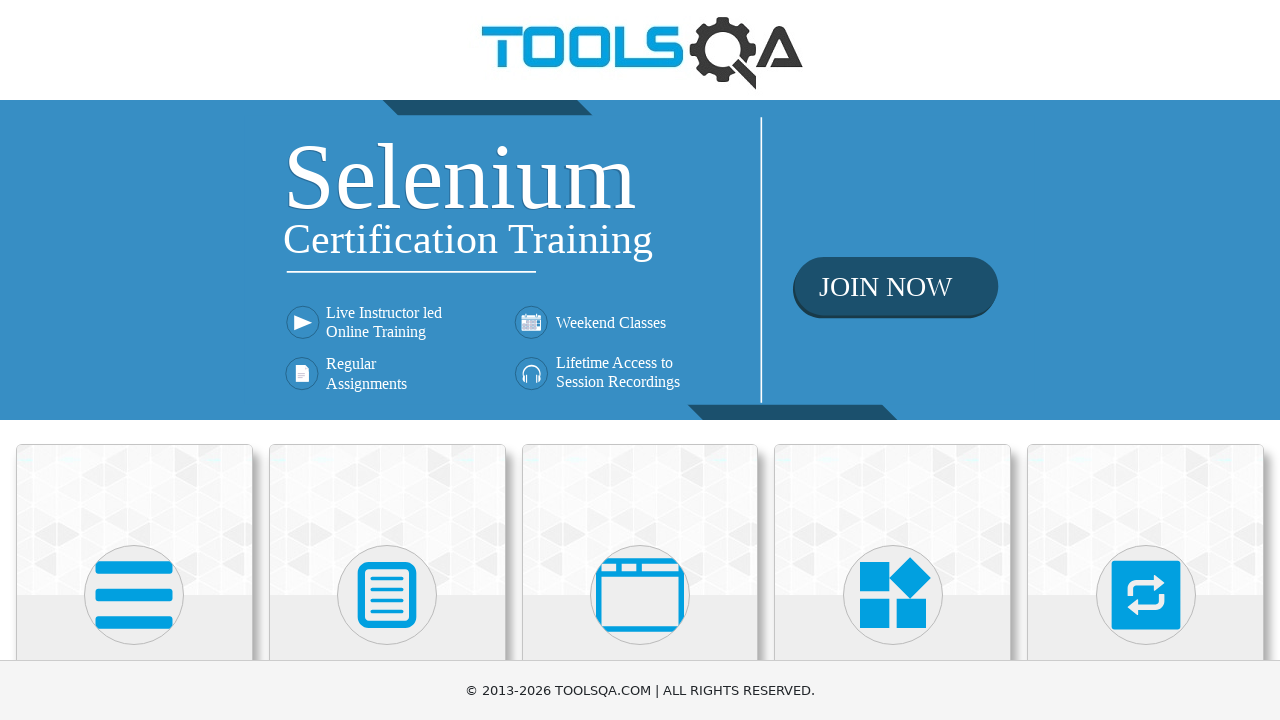

Located 'Alerts, Frame & Windows' card element
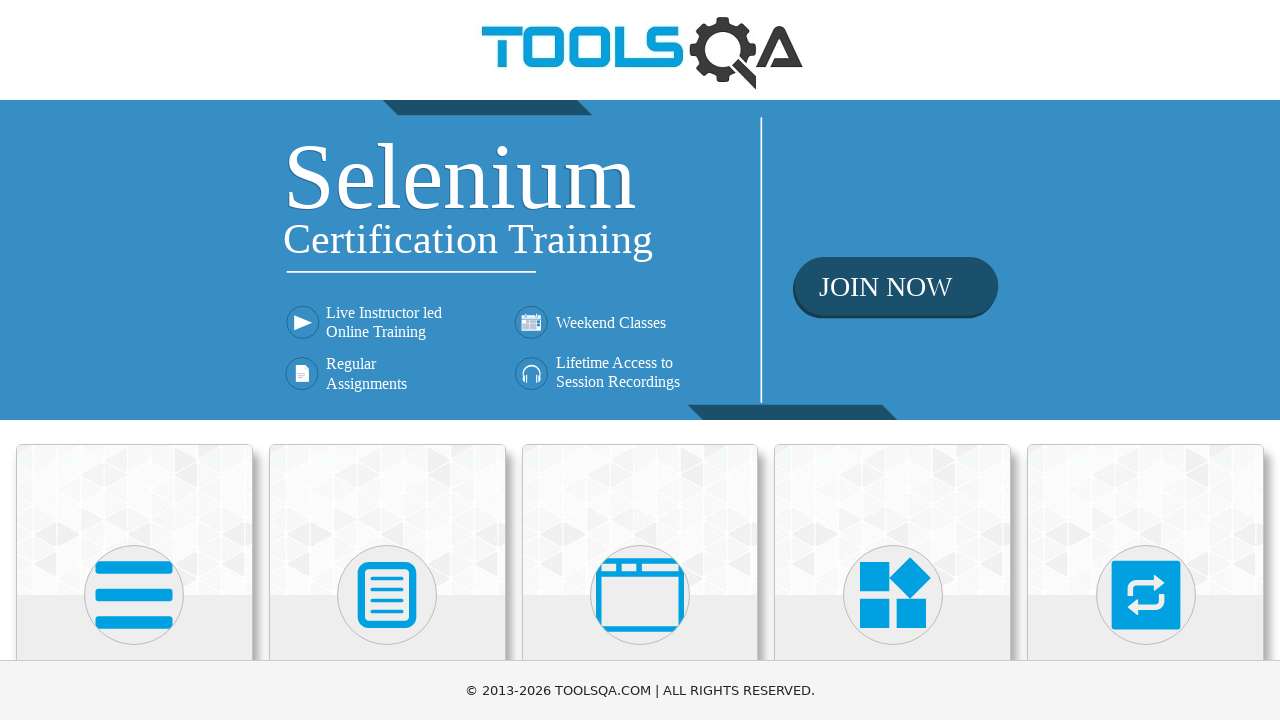

Scrolled 'Alerts, Frame & Windows' card into view
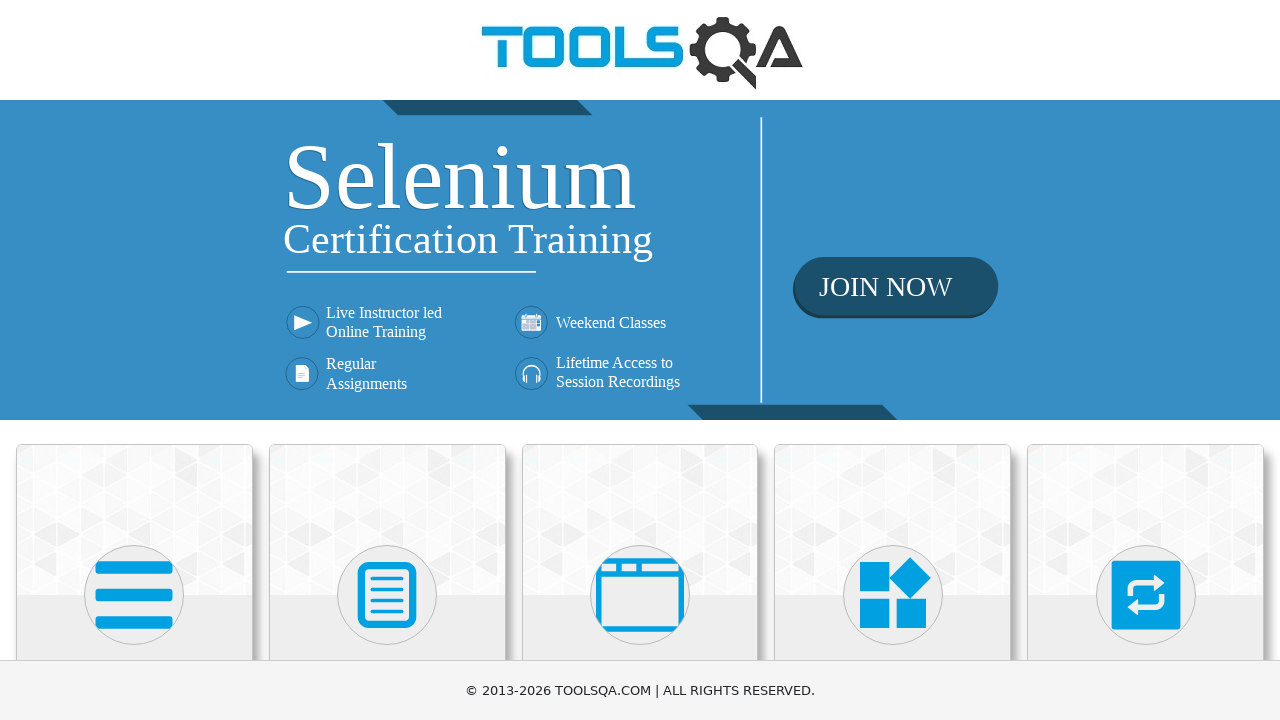

Clicked 'Alerts, Frame & Windows' card at (640, 360) on xpath=//h5[contains(text(),'Alerts, Frame & Windows')]
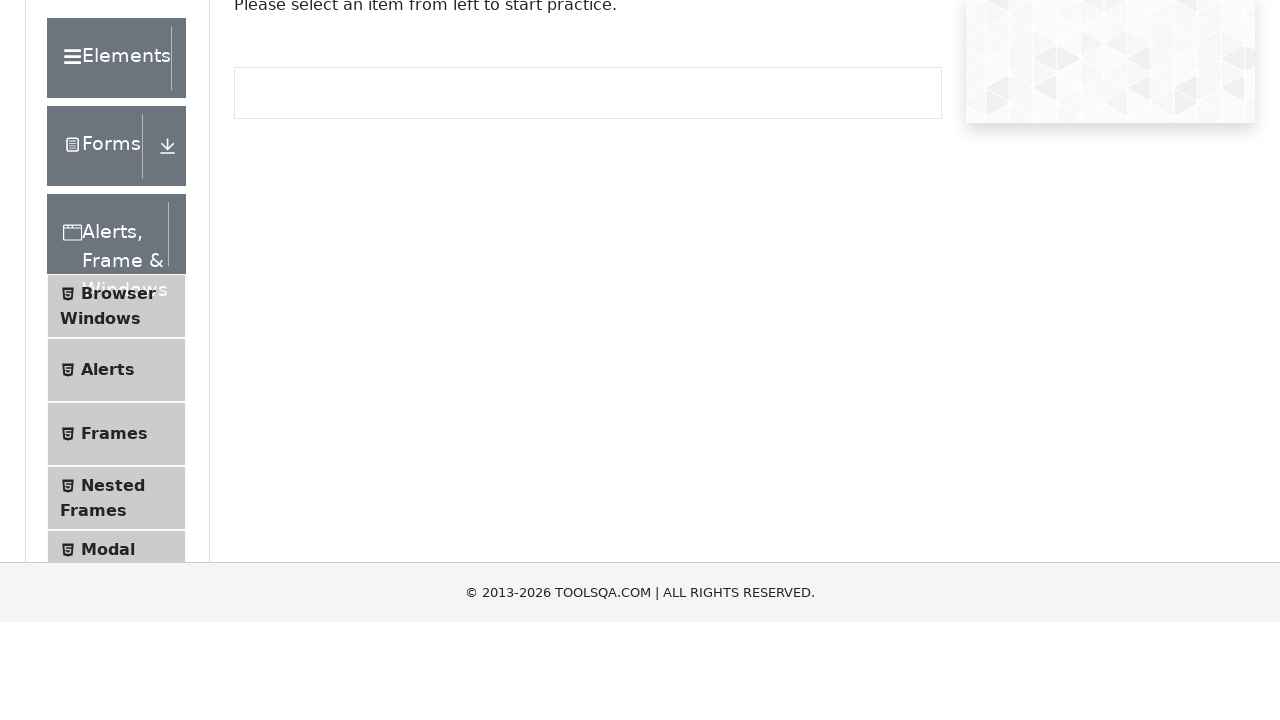

Clicked 'Frames' menu item at (114, 565) on xpath=//span[contains(text(),'Frames')]
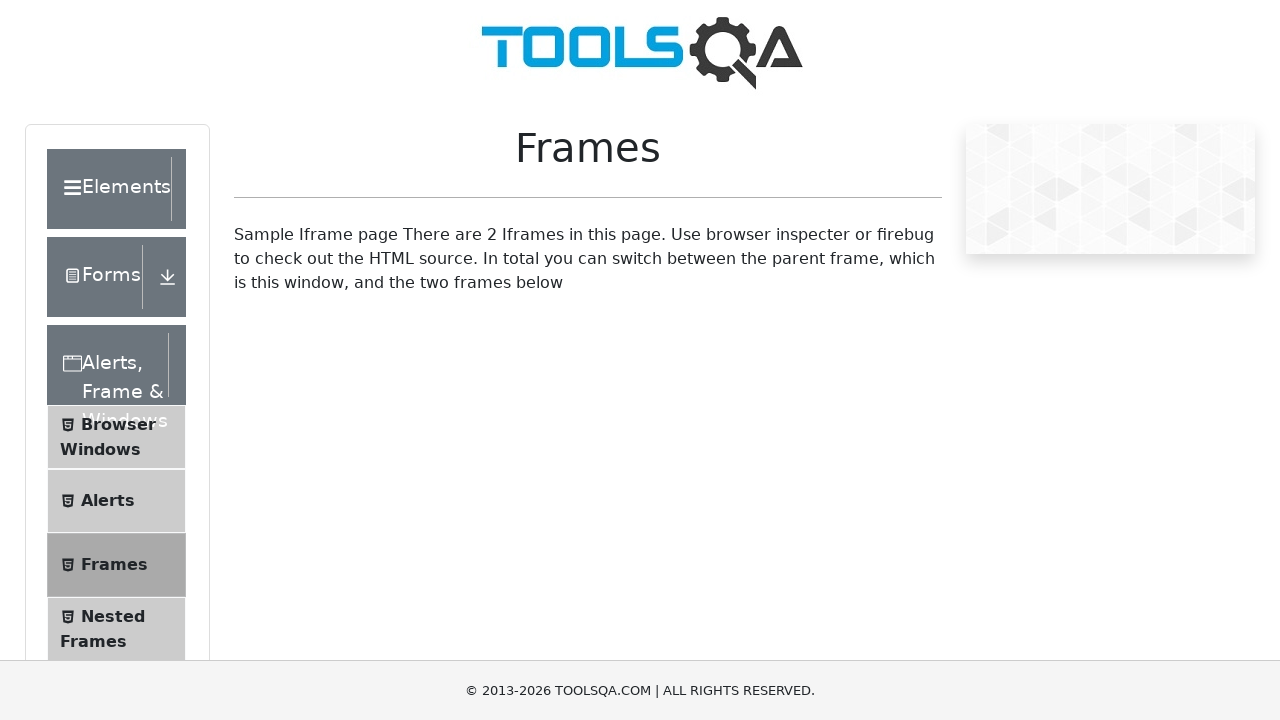

Waited for iframe#frame2 to be present
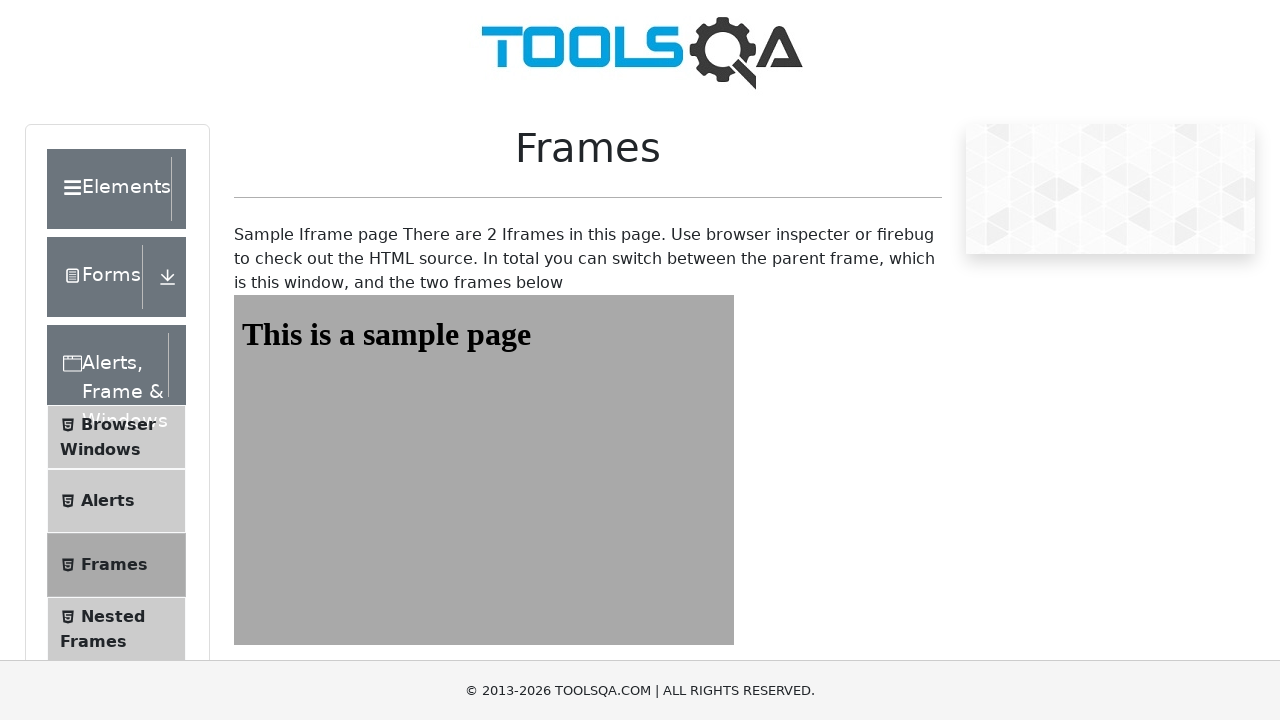

Located iframe#frame2 frame
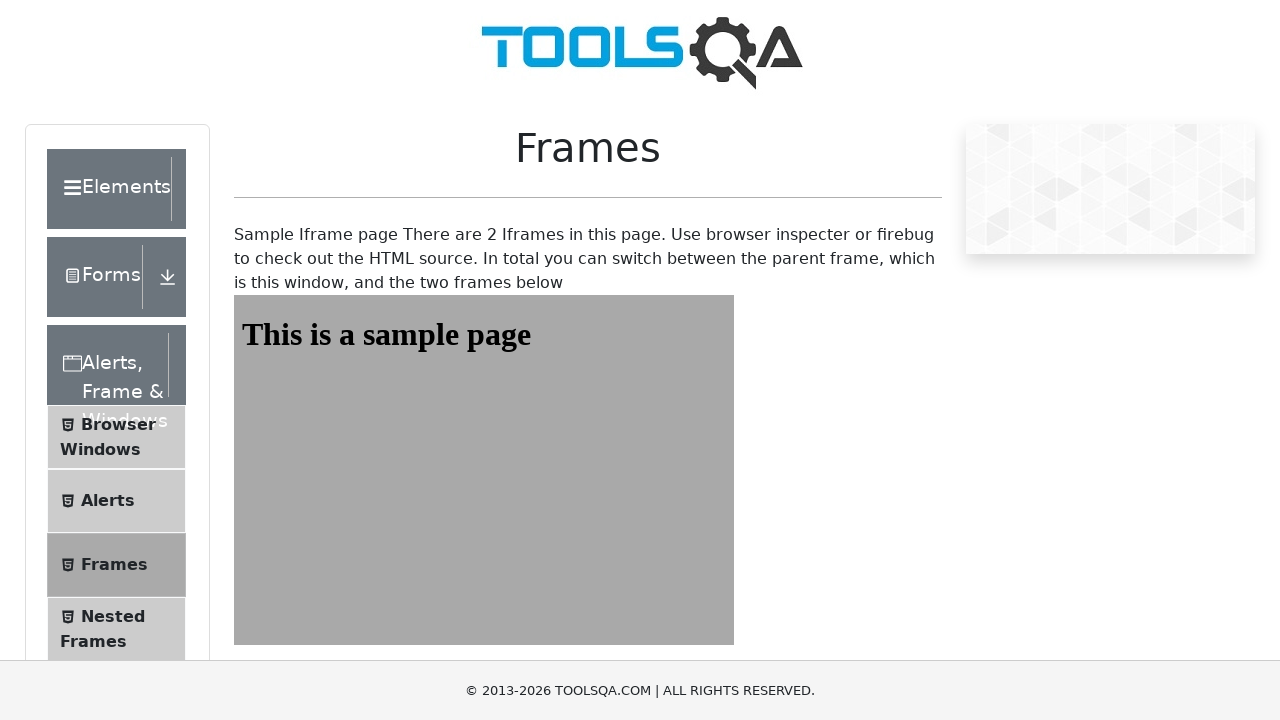

Retrieved text content from h1#sampleHeading: 'This is a sample page'
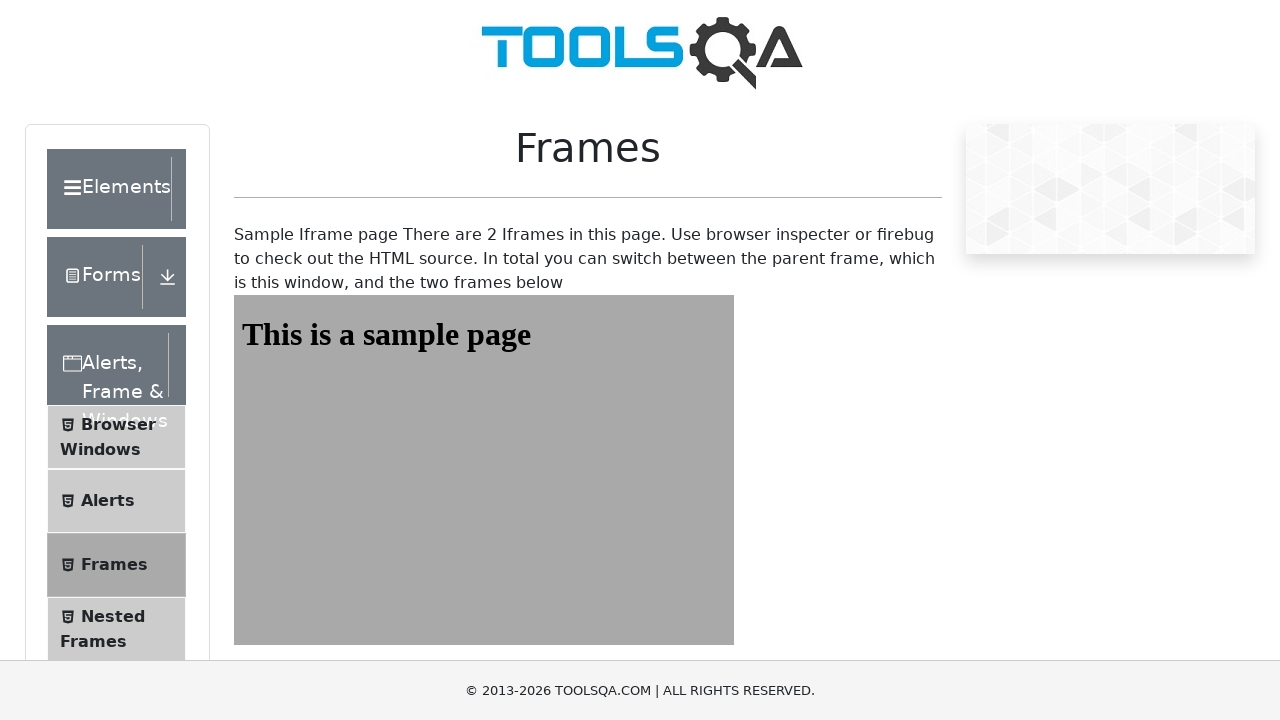

Verified iframe content matches expected text 'This is a sample page'
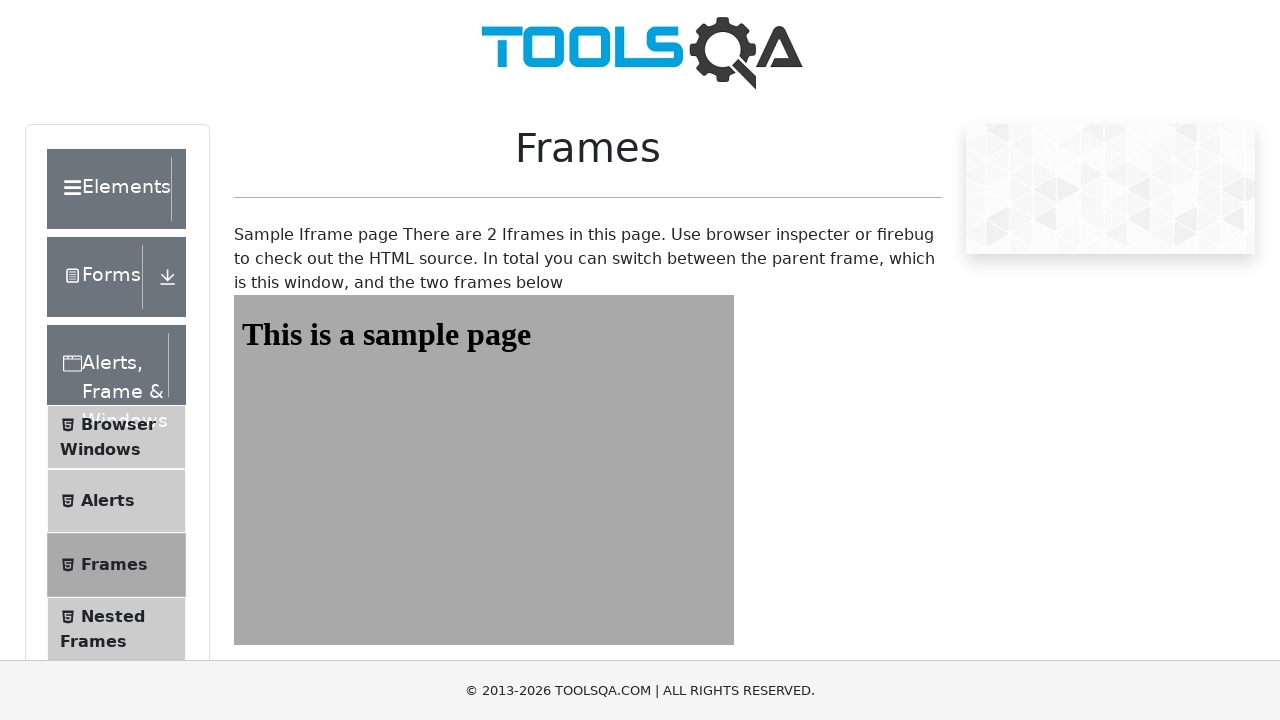

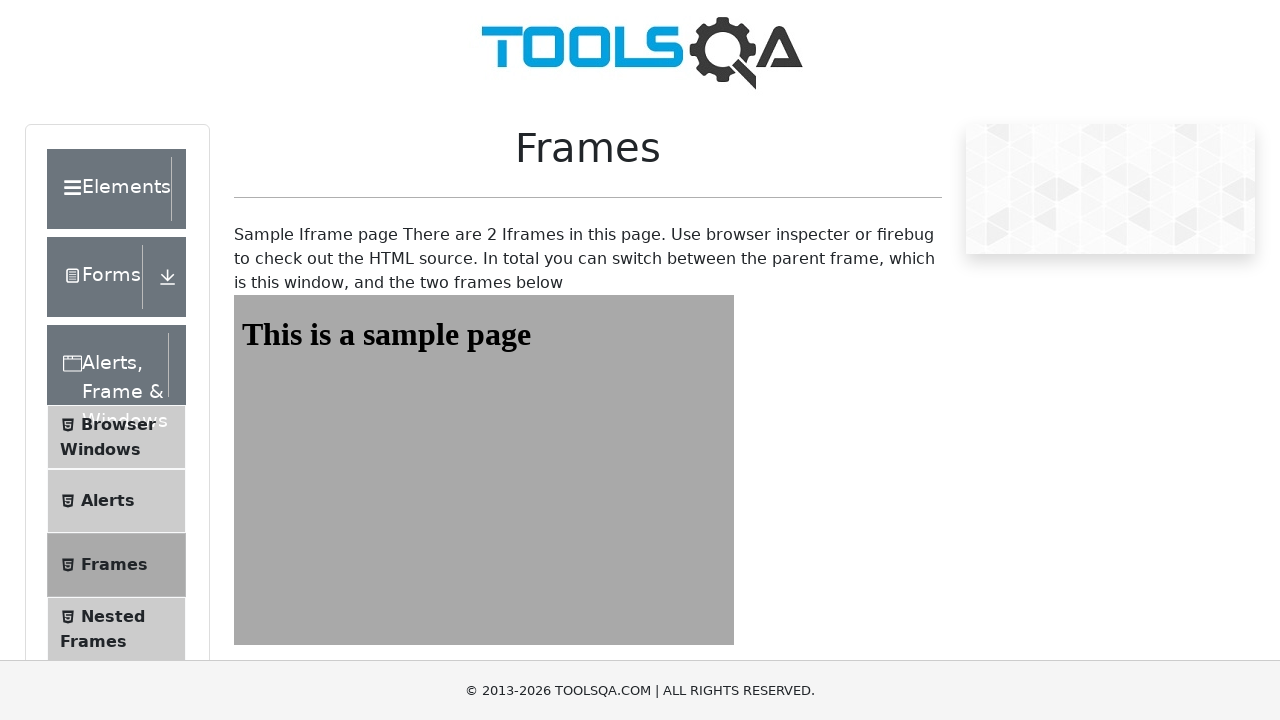